Clicks on the MEDLEM menu item and verifies the resulting page heading

Starting URL: http://slao.se

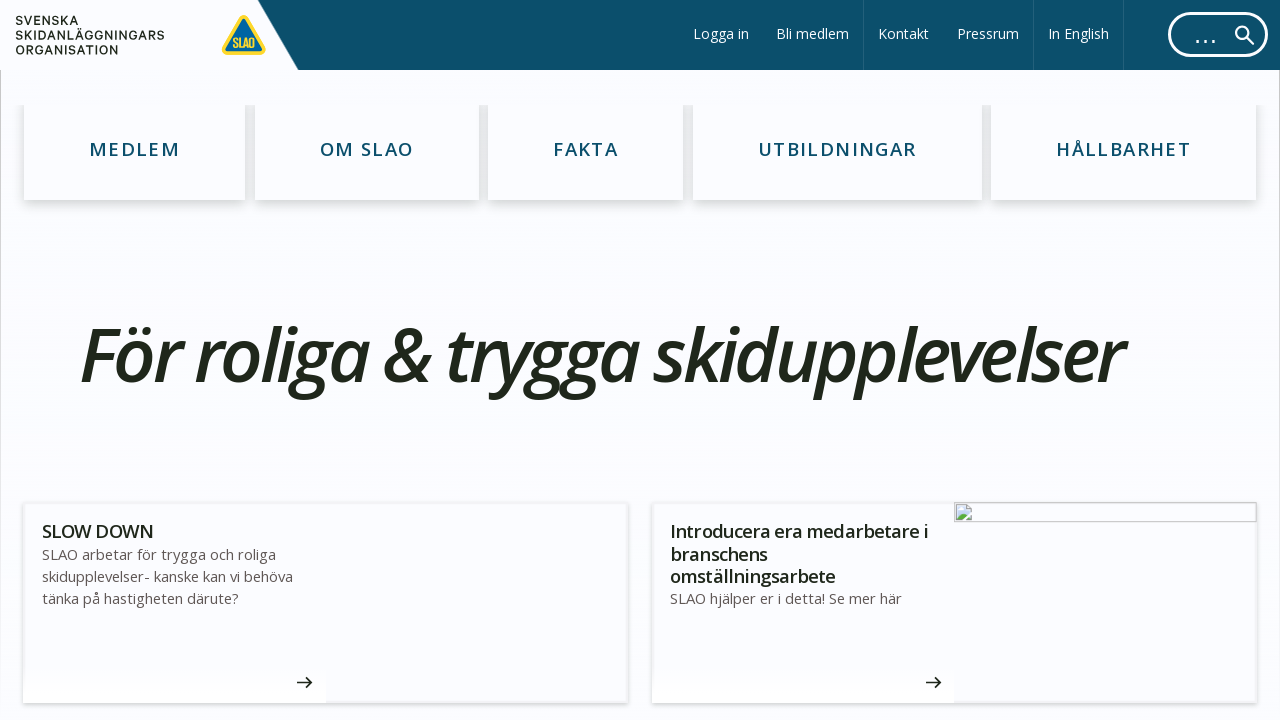

Navigated to http://slao.se
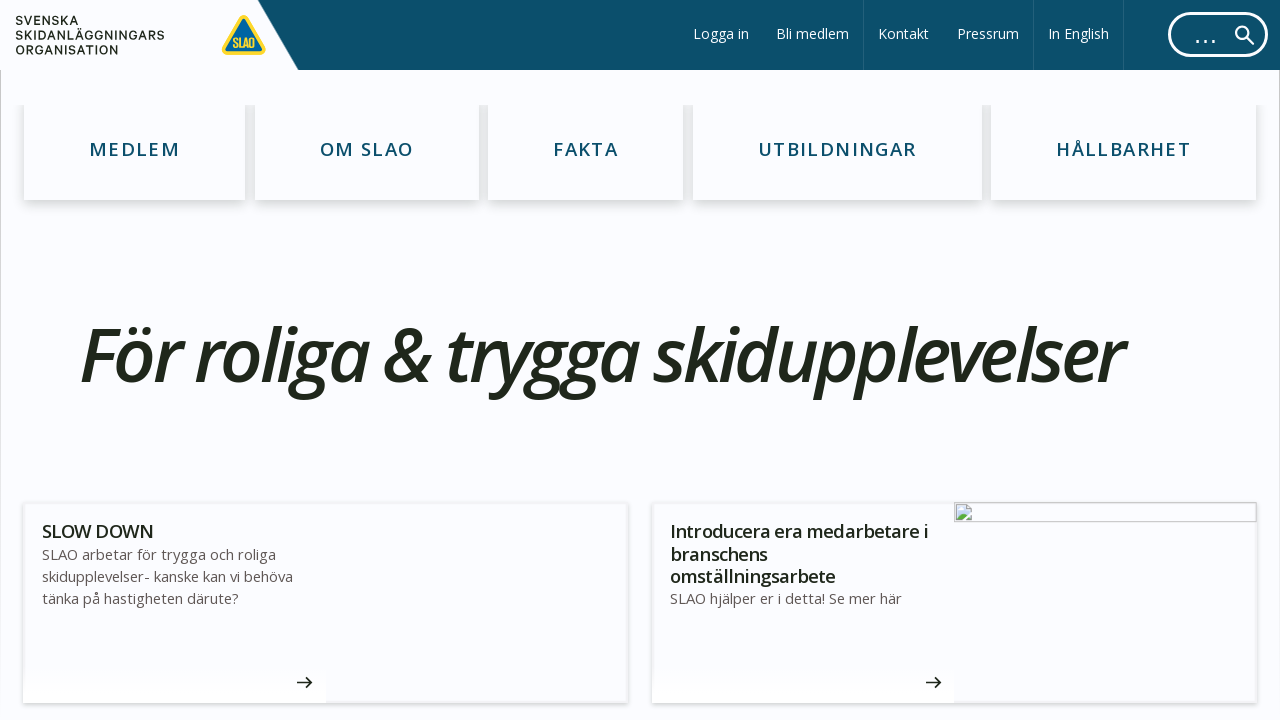

Retrieved all li elements from the page
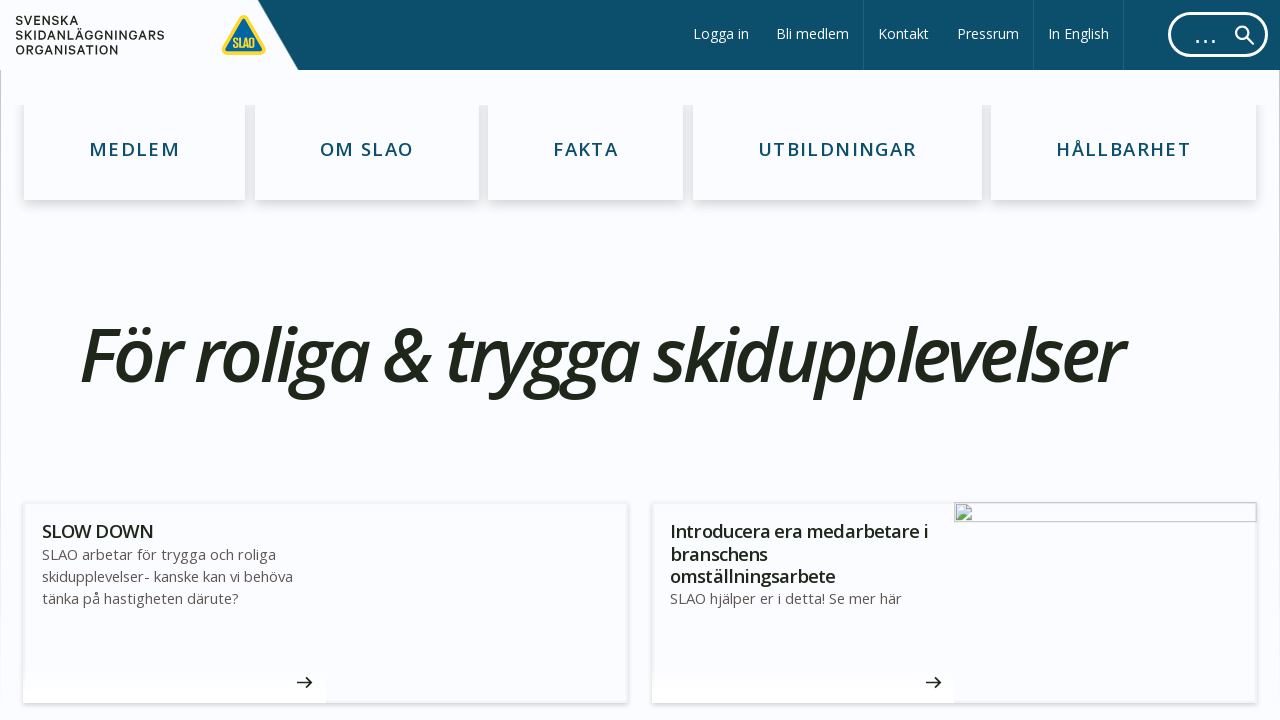

Clicked on the MEDLEM menu item (7th li element) at (135, 149) on li >> nth=6
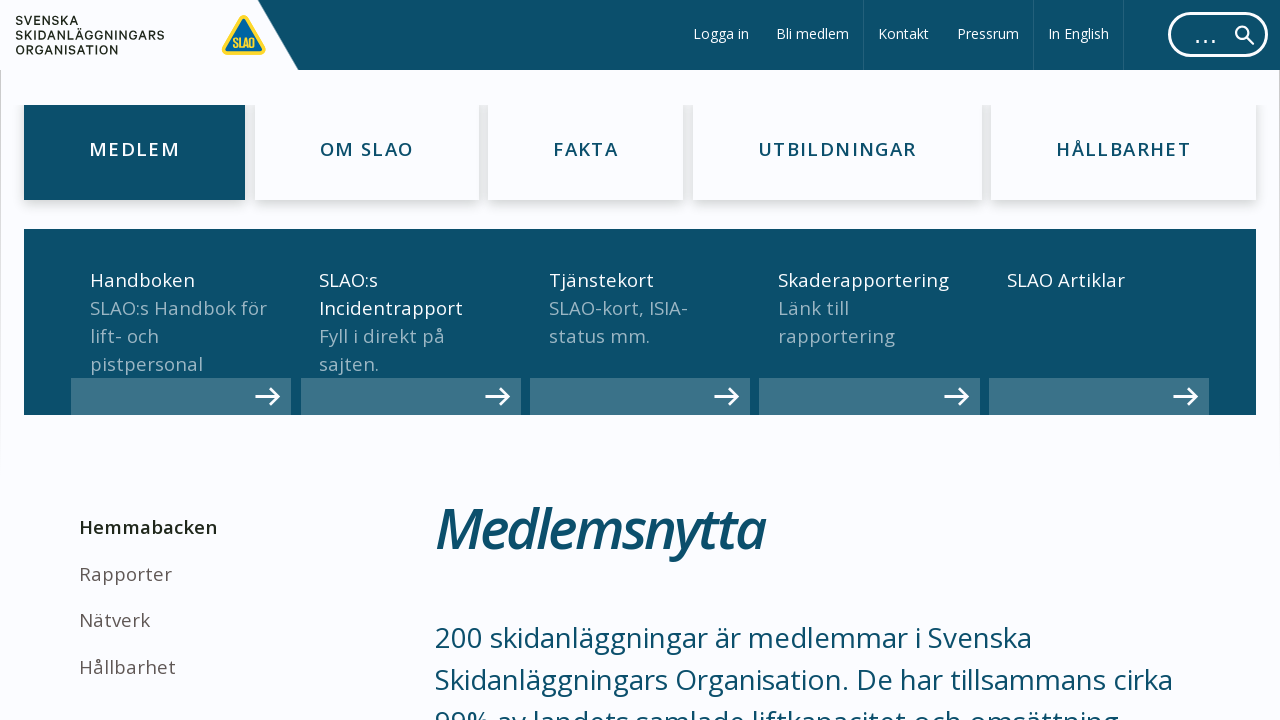

Waited for h1 heading to be visible
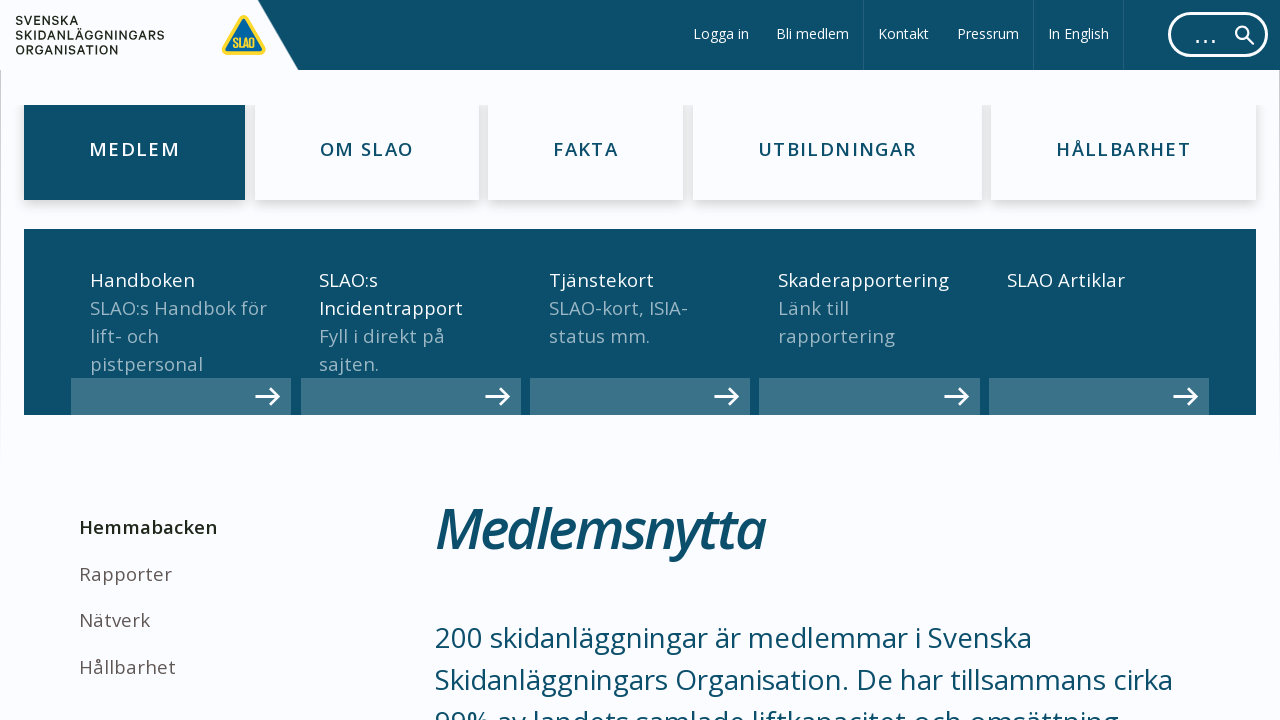

Located the h1 element on the page
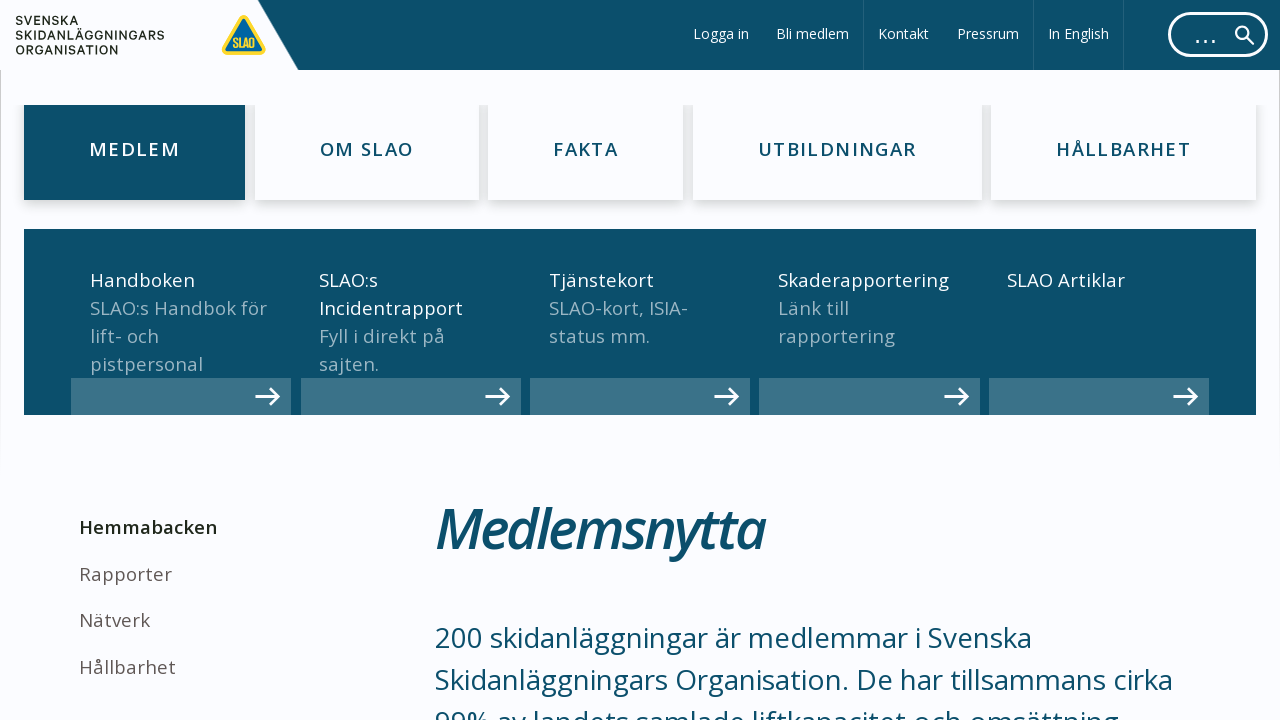

Verified that h1 heading text is 'Medlemsnytta'
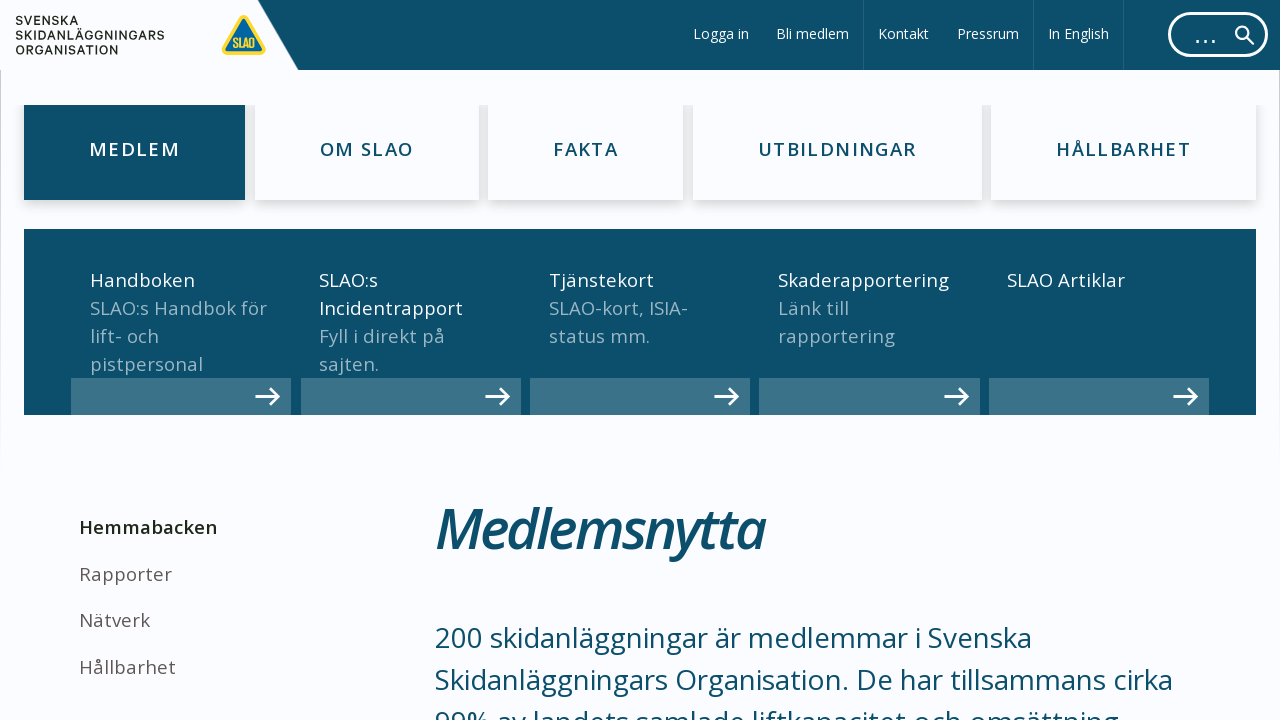

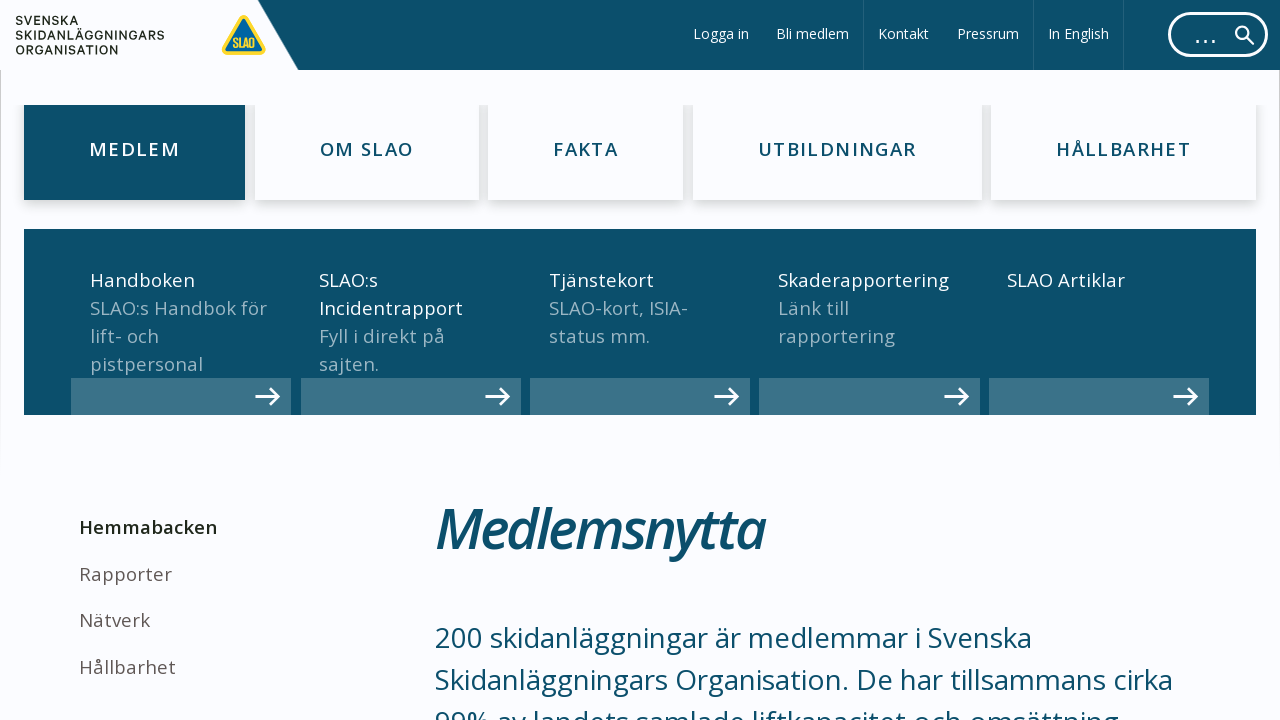